Tests drag and drop functionality by dragging a draggable element onto a droppable target area within an iframe on the jQuery UI demo page

Starting URL: https://jqueryui.com/droppable/

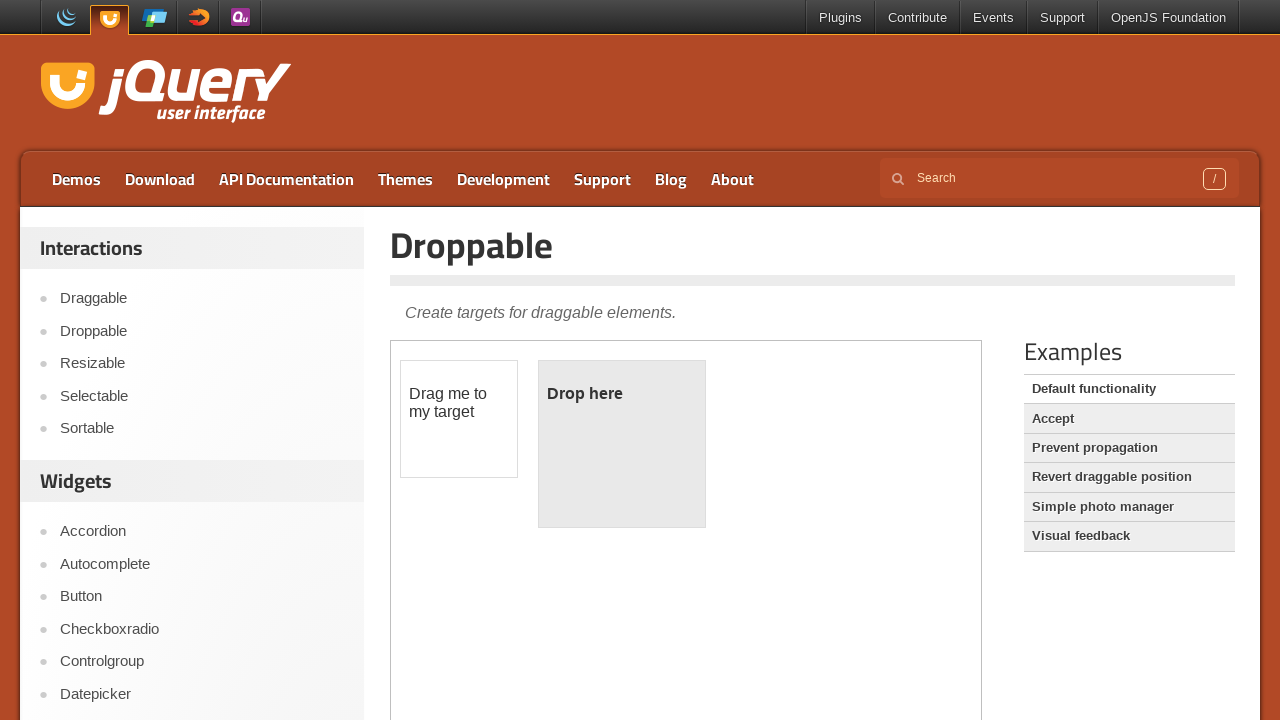

Navigated to jQuery UI droppable demo page
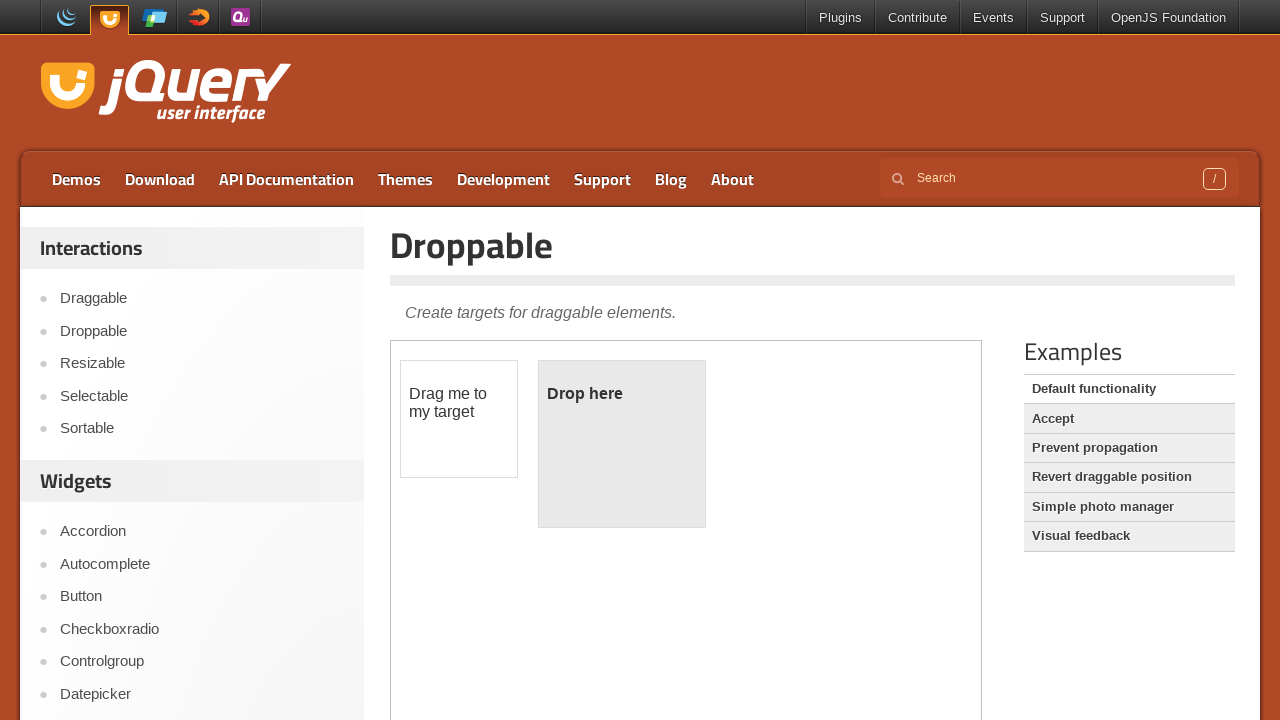

Located the iframe containing the drag and drop demo
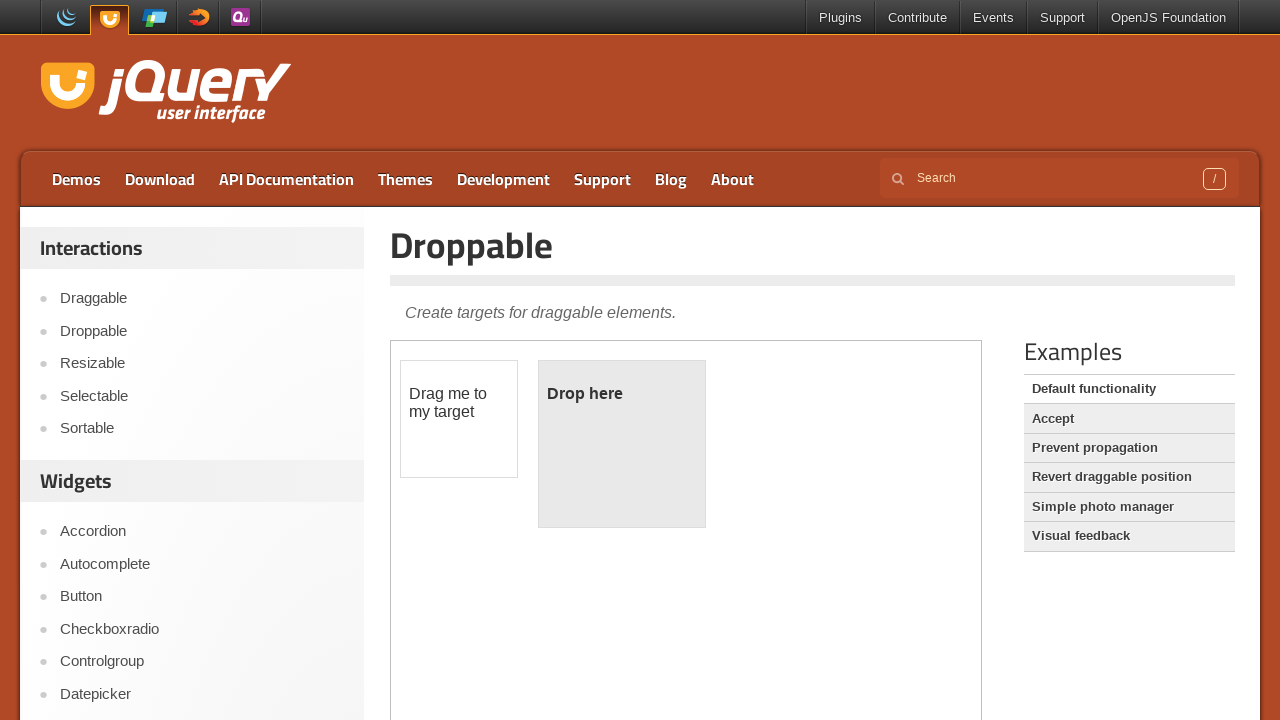

Located the draggable element with id 'draggable'
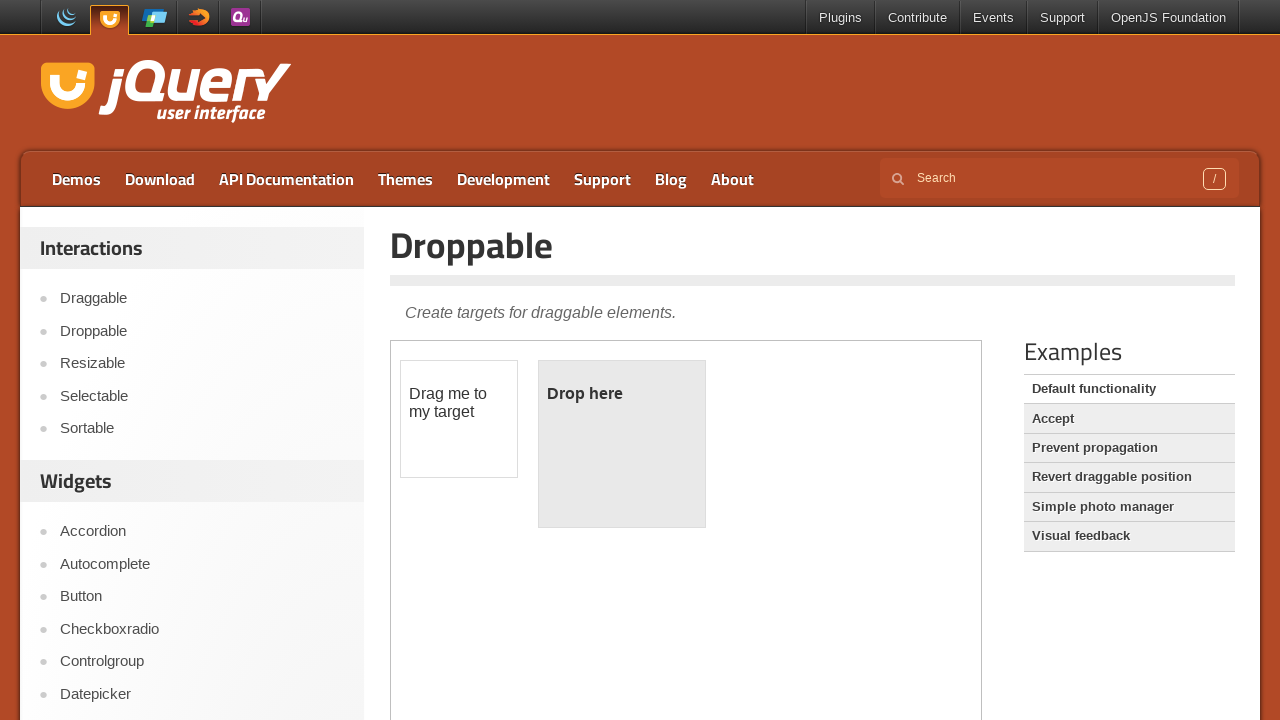

Located the droppable target element with id 'droppable'
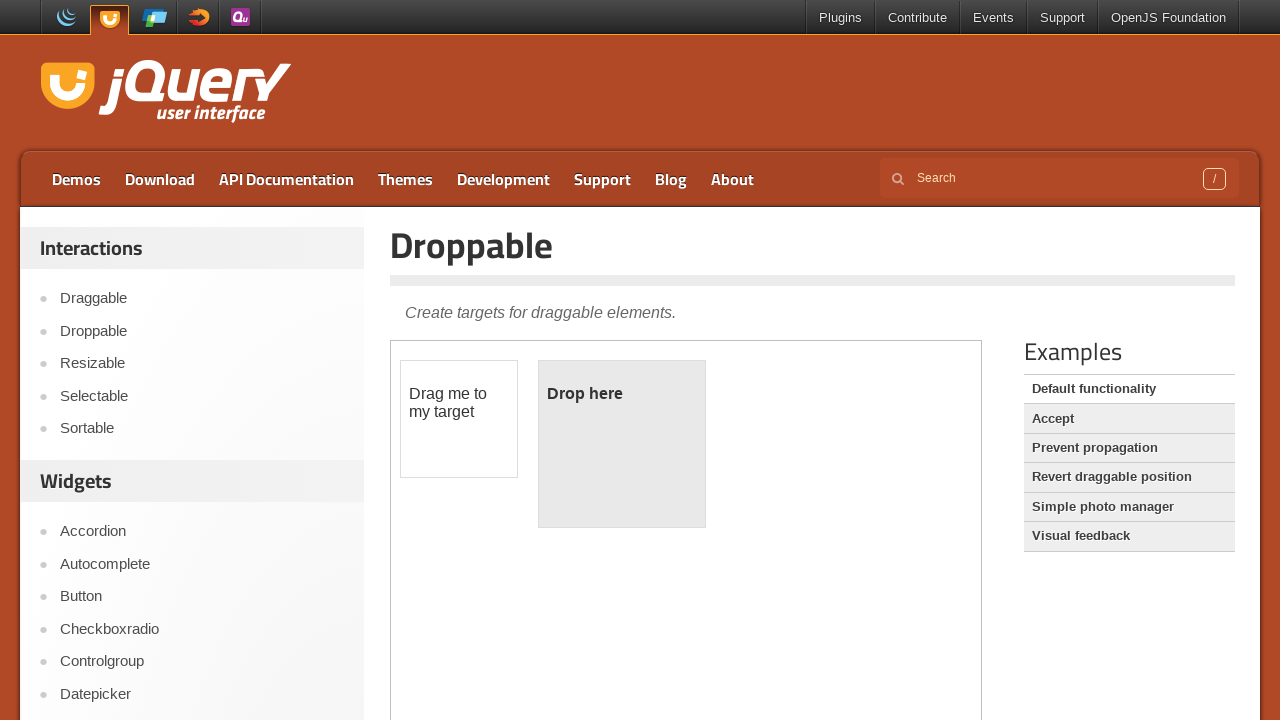

Dragged the draggable element onto the droppable target at (622, 444)
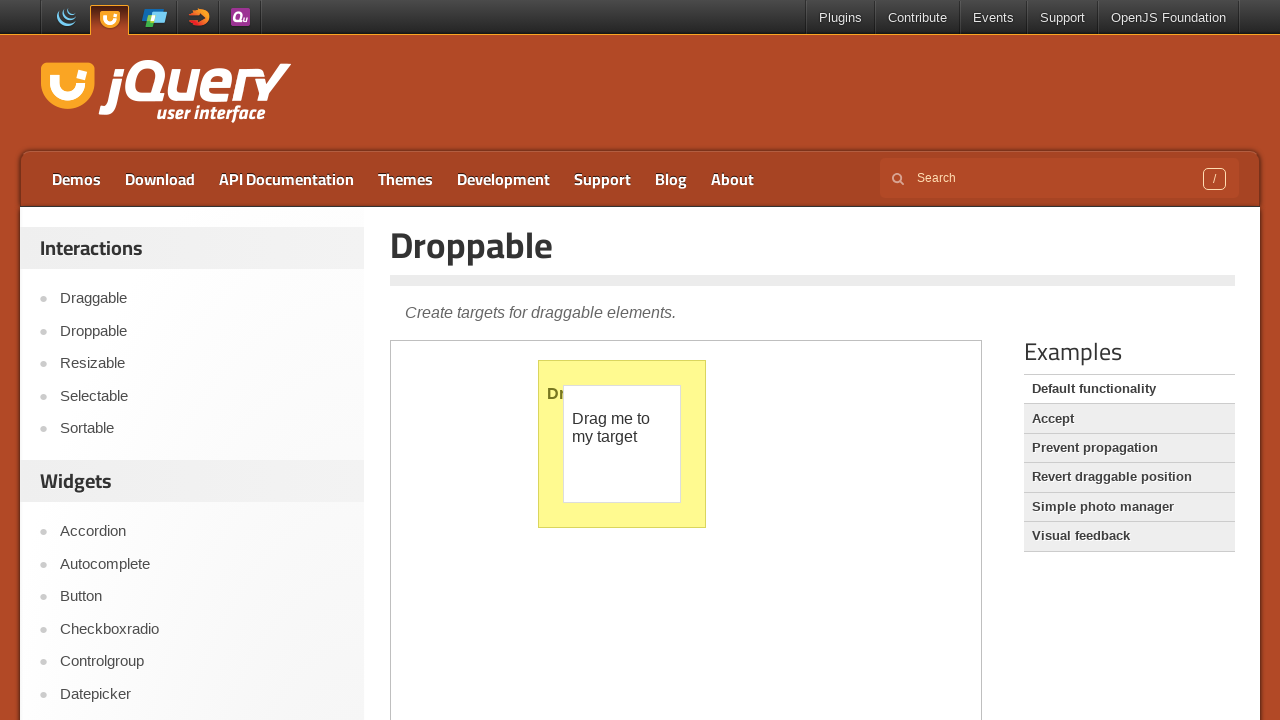

Verified that the droppable element is still present after drop
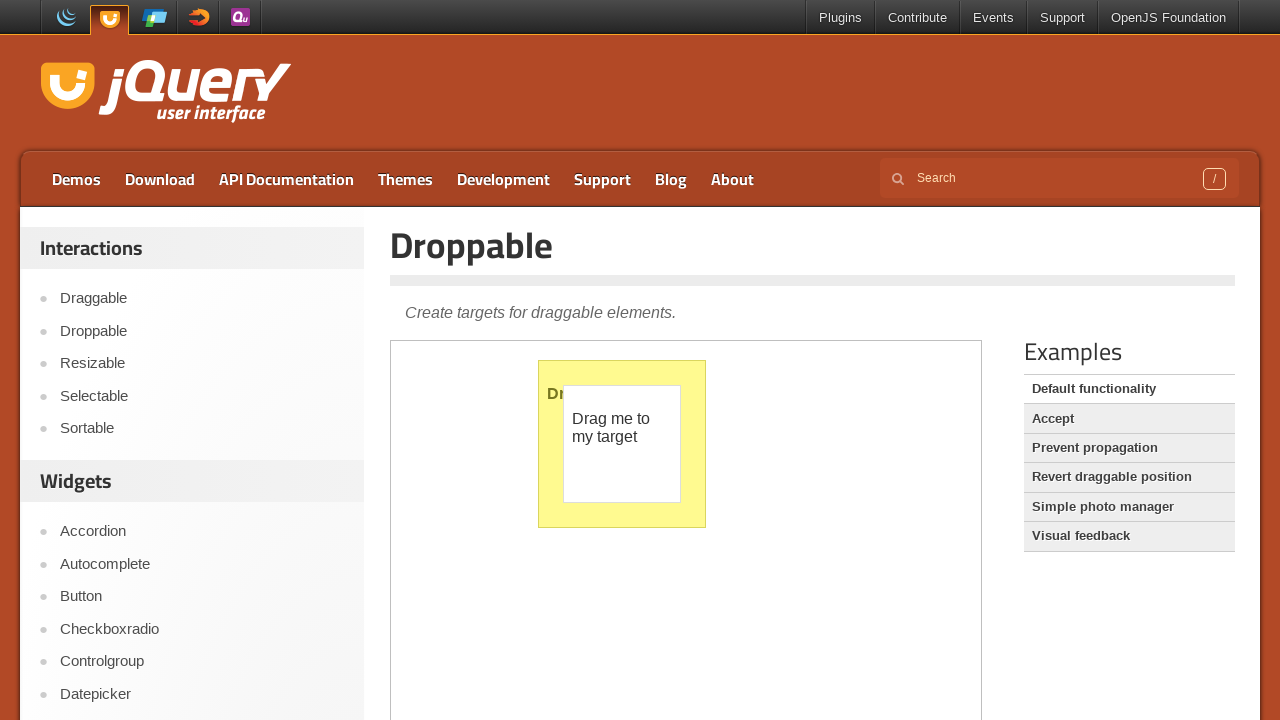

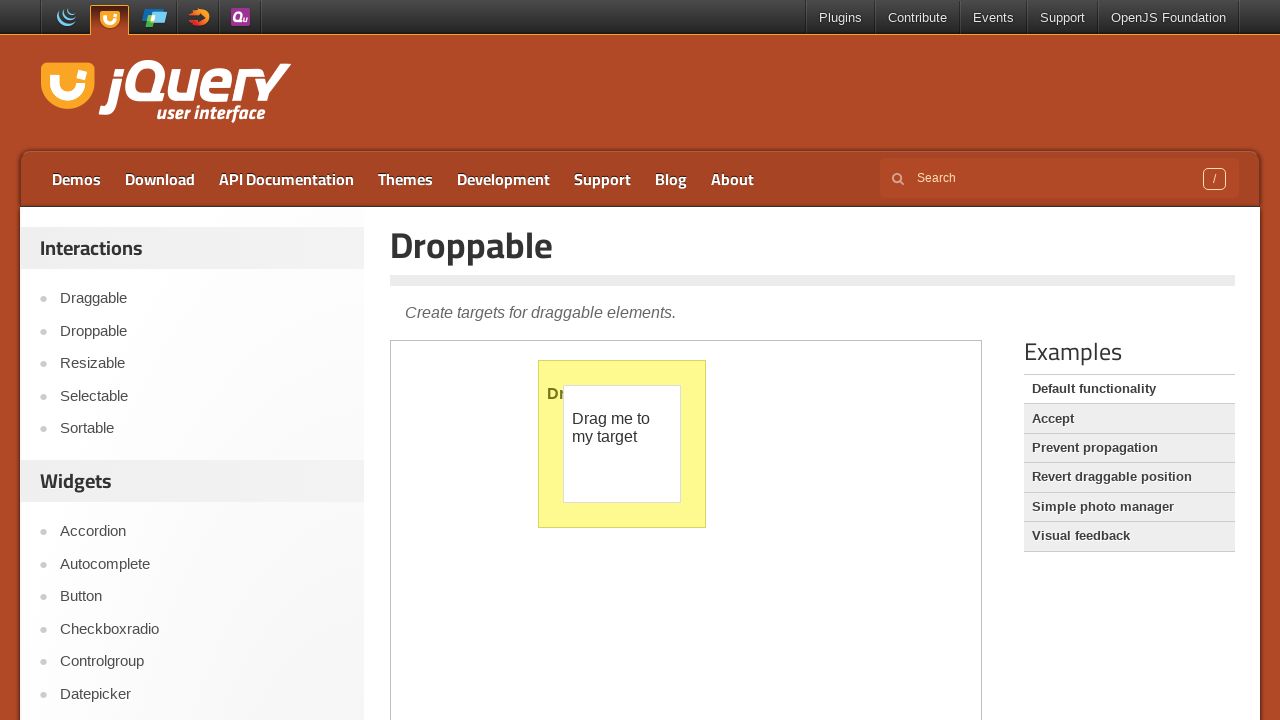